Tests setting the horizontal slider value directly using the fill method and verifies the value is displayed.

Starting URL: https://the-internet.herokuapp.com/horizontal_slider

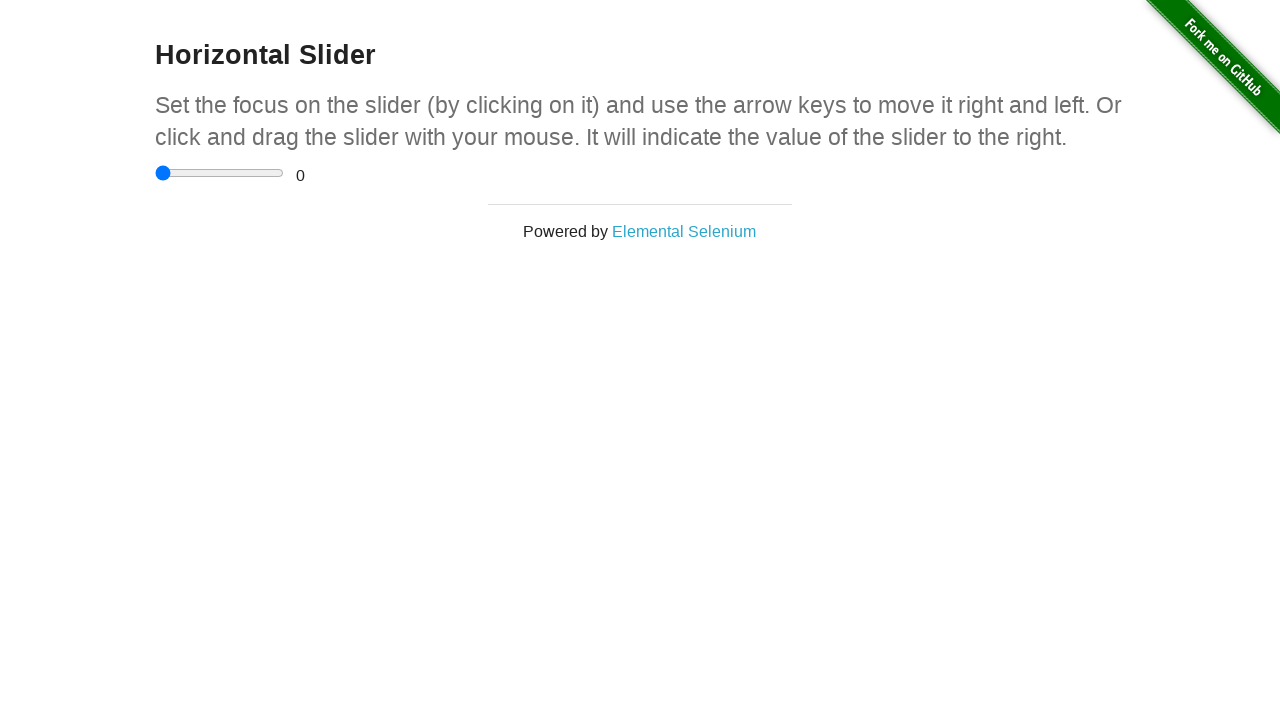

Set horizontal slider value to 5 using fill method on internal:role=slider
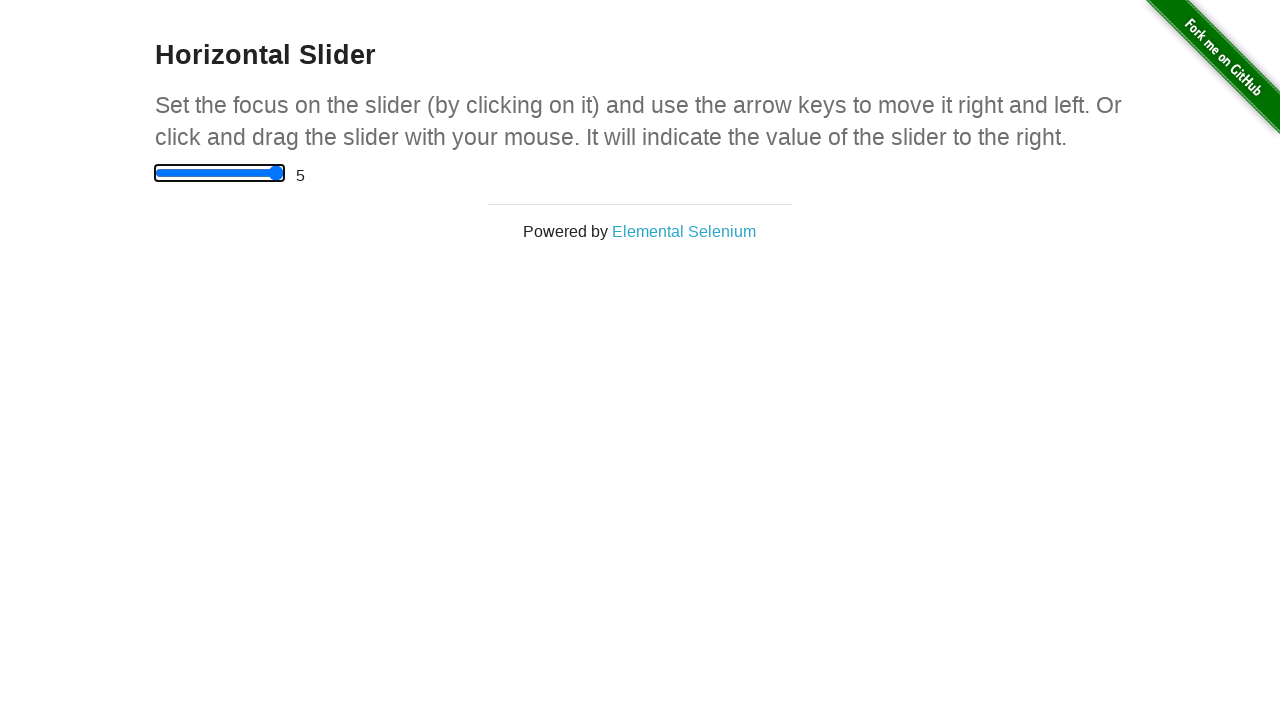

Verified that slider value 5 is displayed on the page
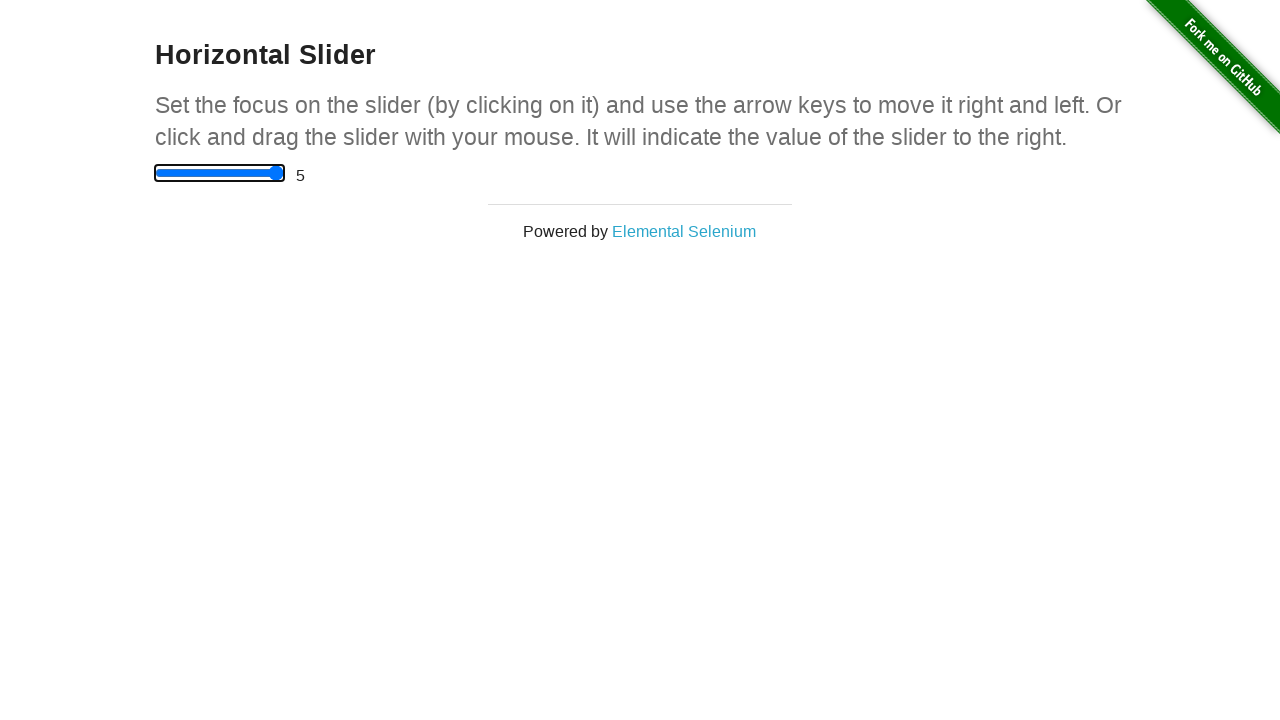

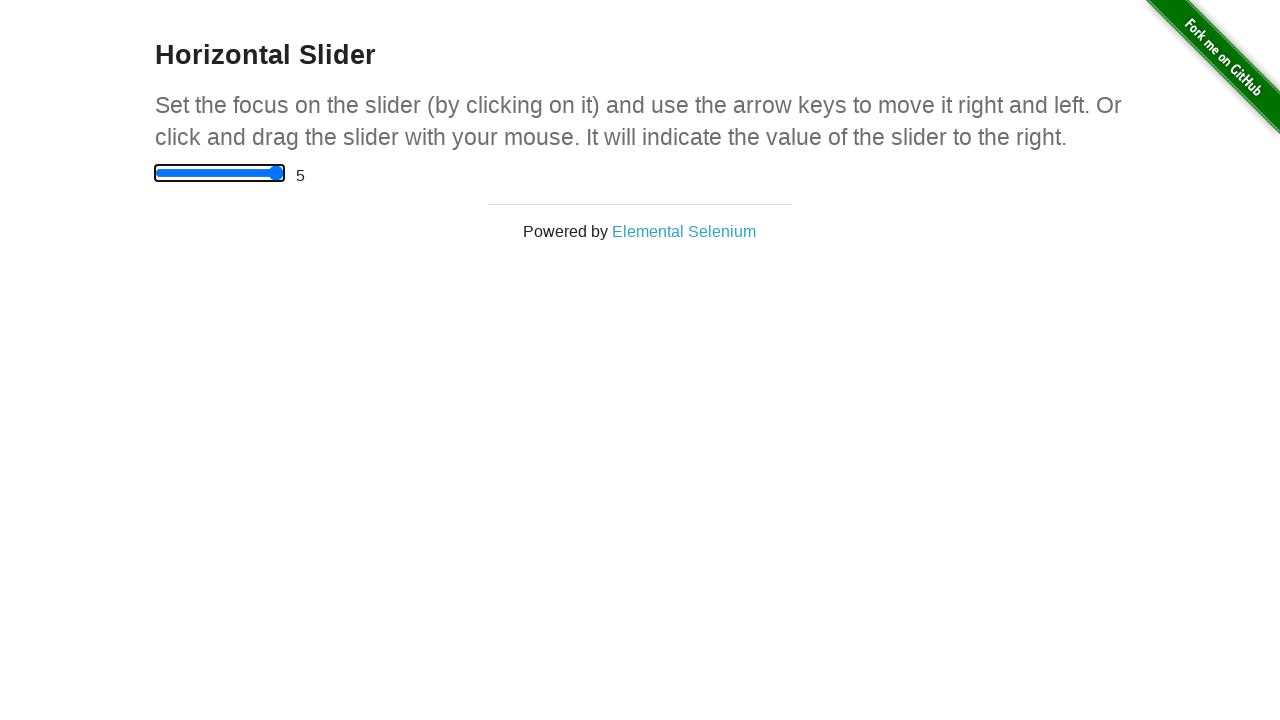